Navigates to N2YO satellite tracking website to view altitude and elevation data for a specific satellite.

Starting URL: https://www.n2yo.com/?s=56205

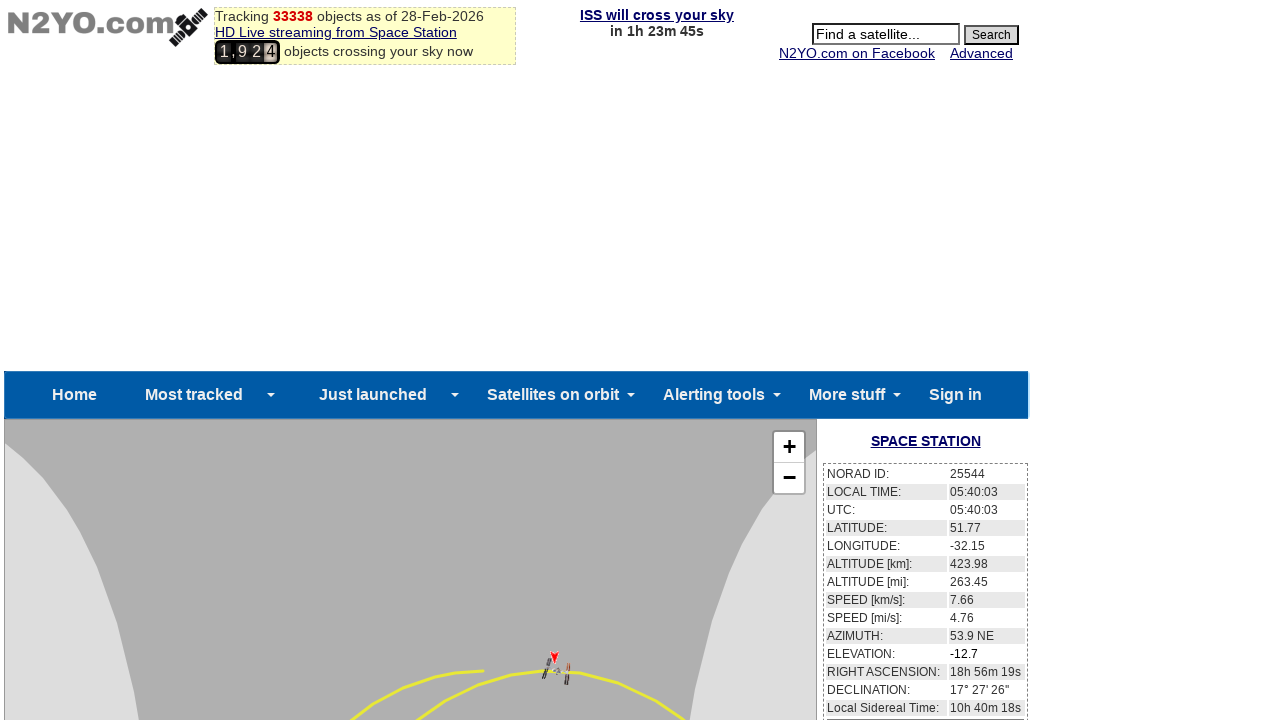

Waited for satellite altitude information to load
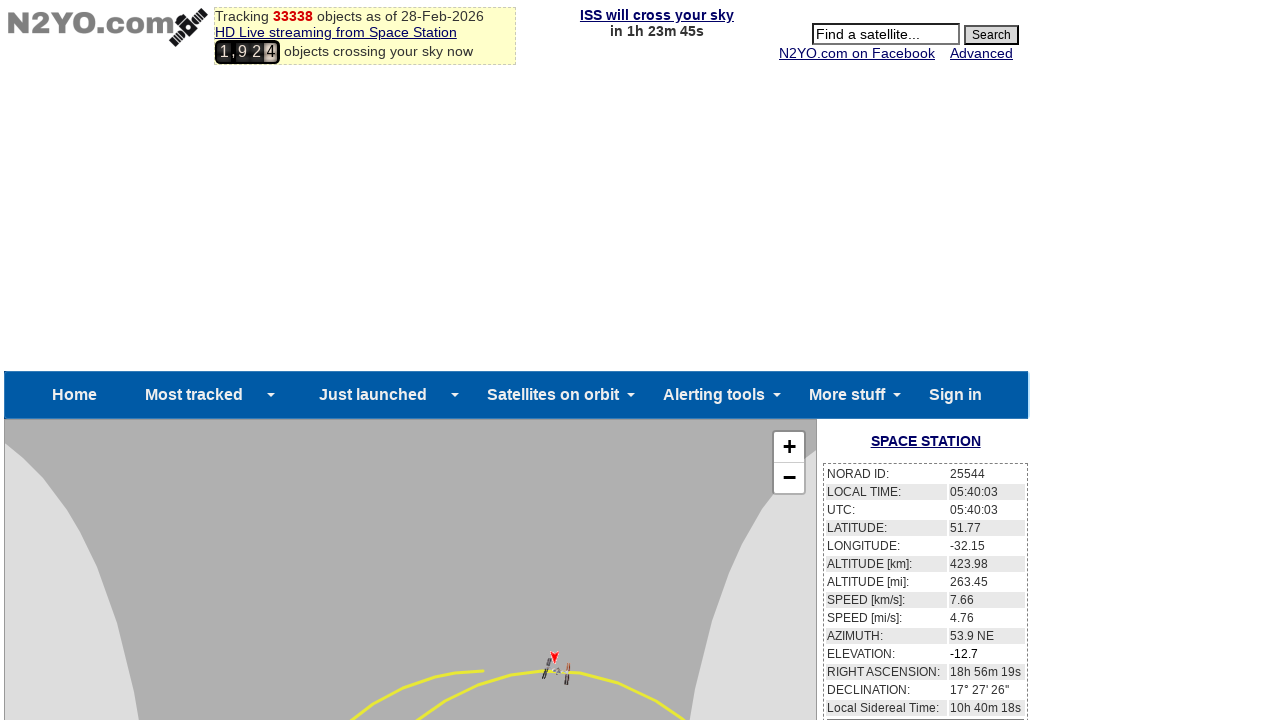

Waited for satellite elevation information to load
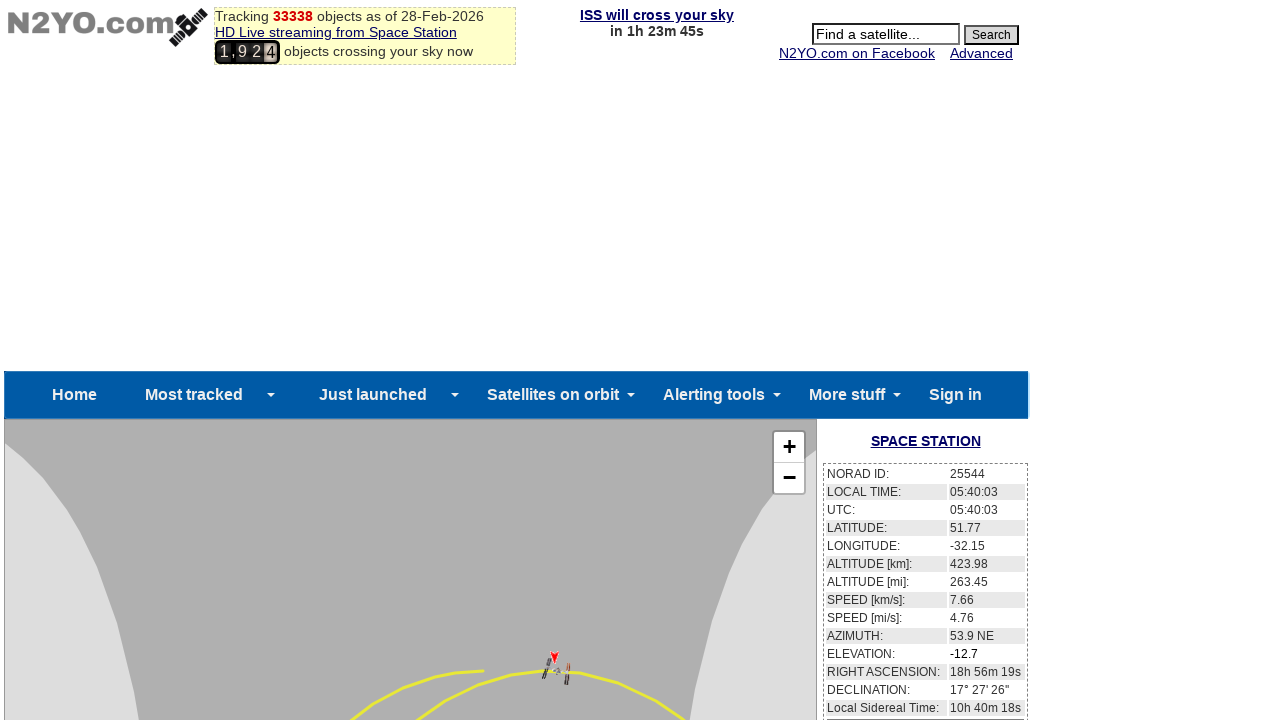

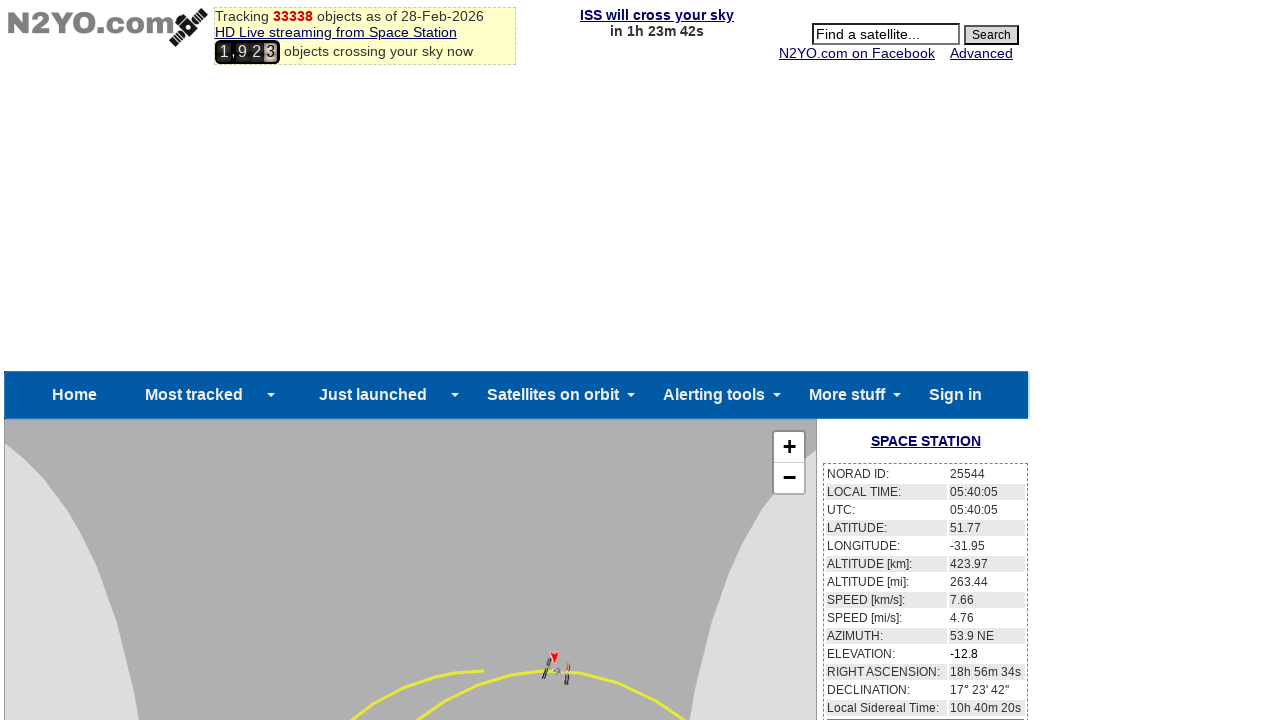